Opens the DemoQA automation practice form page and waits for it to load

Starting URL: https://demoqa.com/automation-practice-form

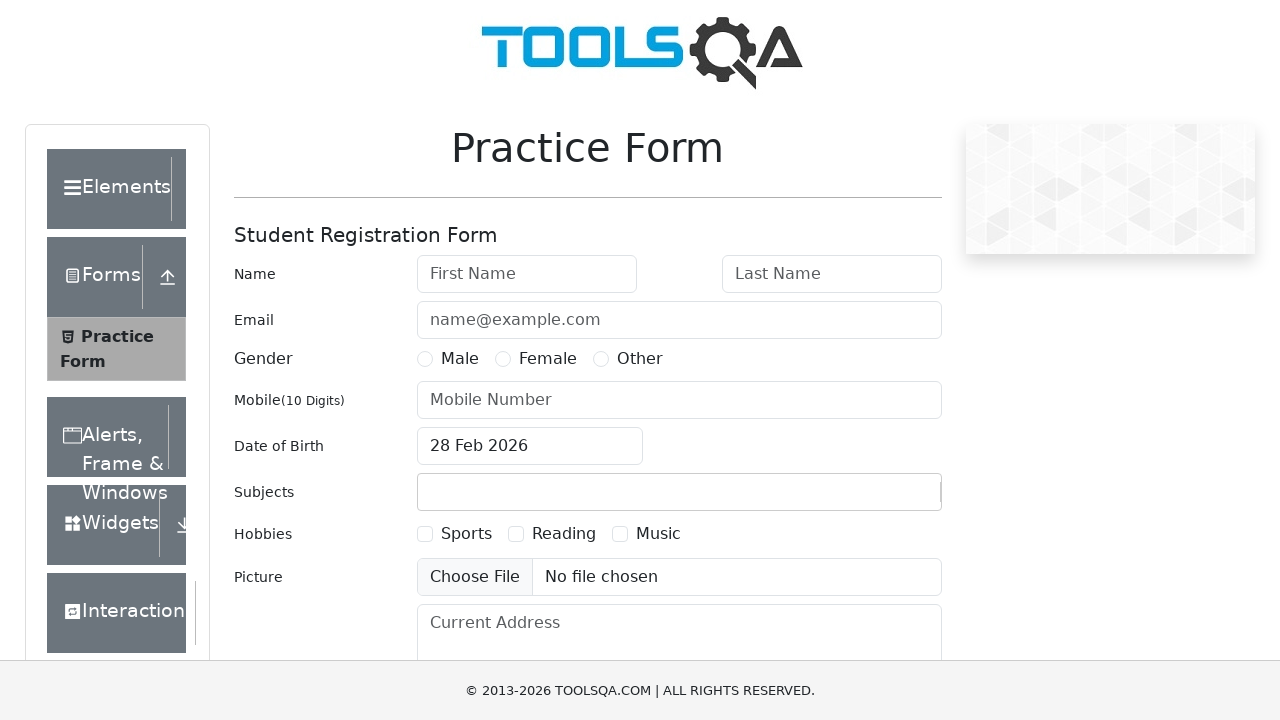

DemoQA automation practice form loaded and form#userForm selector is visible
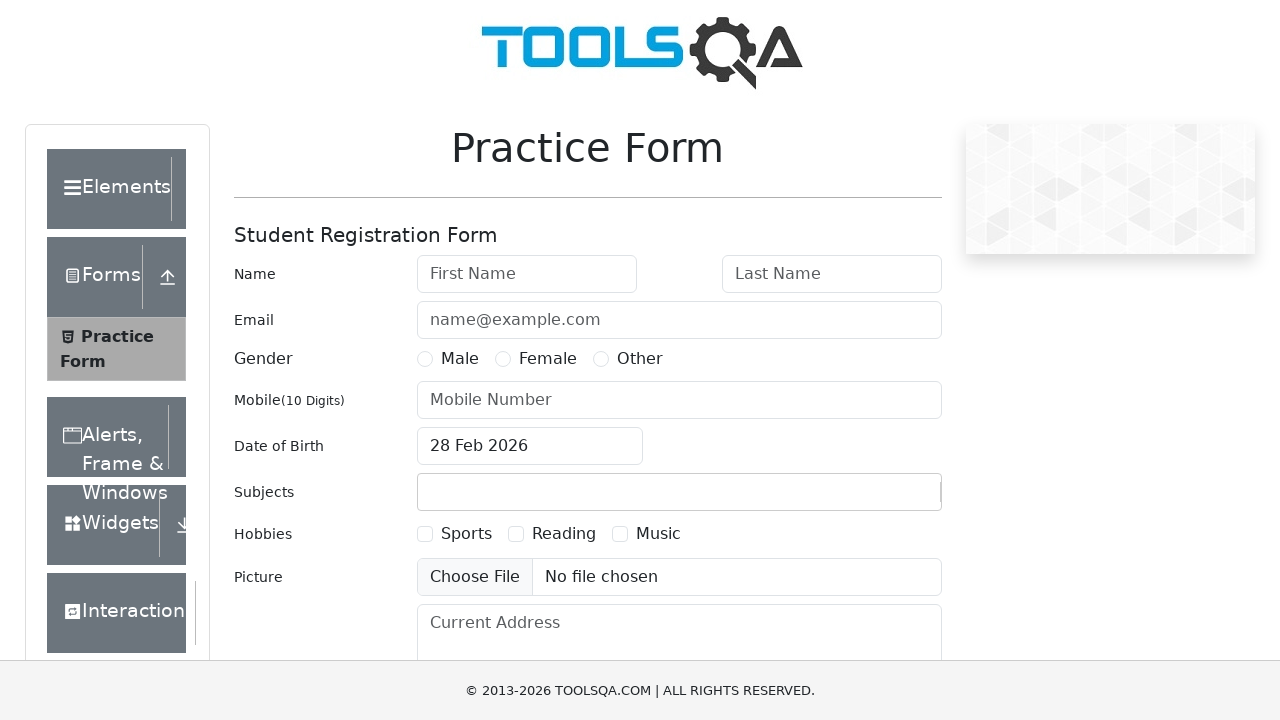

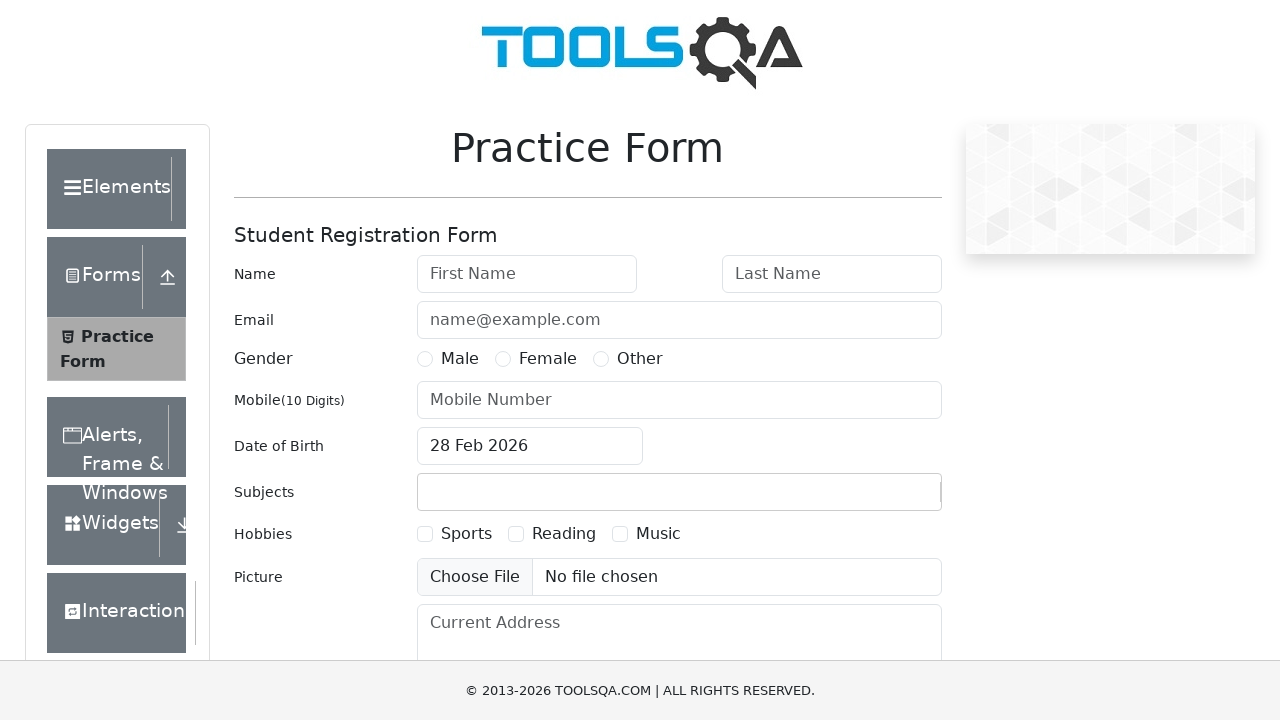